Verifies the About section by clicking on it and checking the section title and paragraph content

Starting URL: https://baonguyen96.github.io/

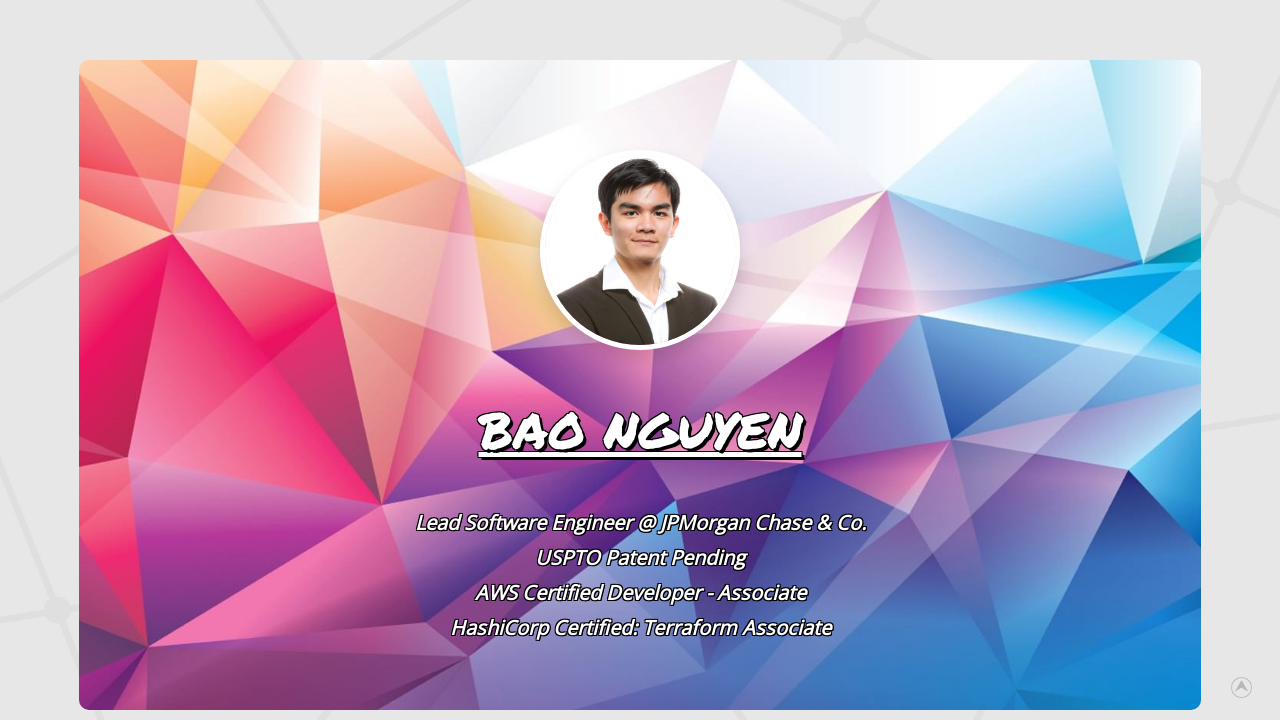

Clicked on About section header at (640, 360) on section#aboutSection h2 span
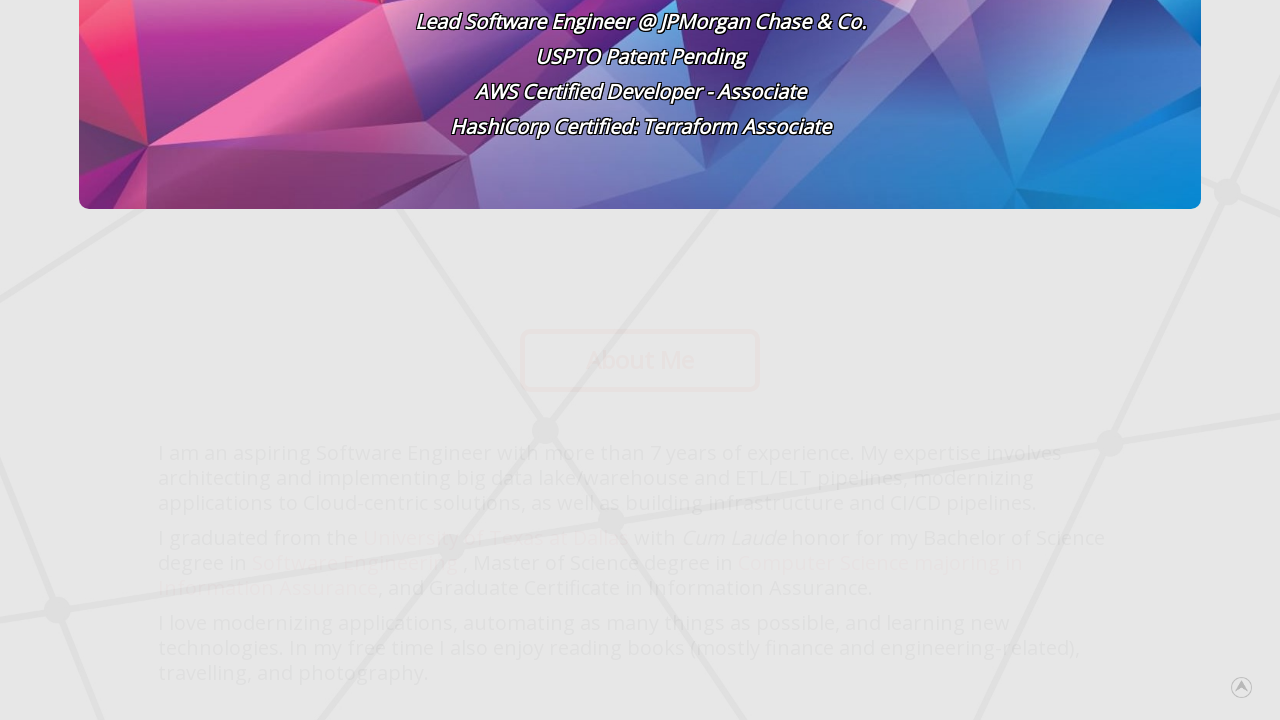

Located About section title element
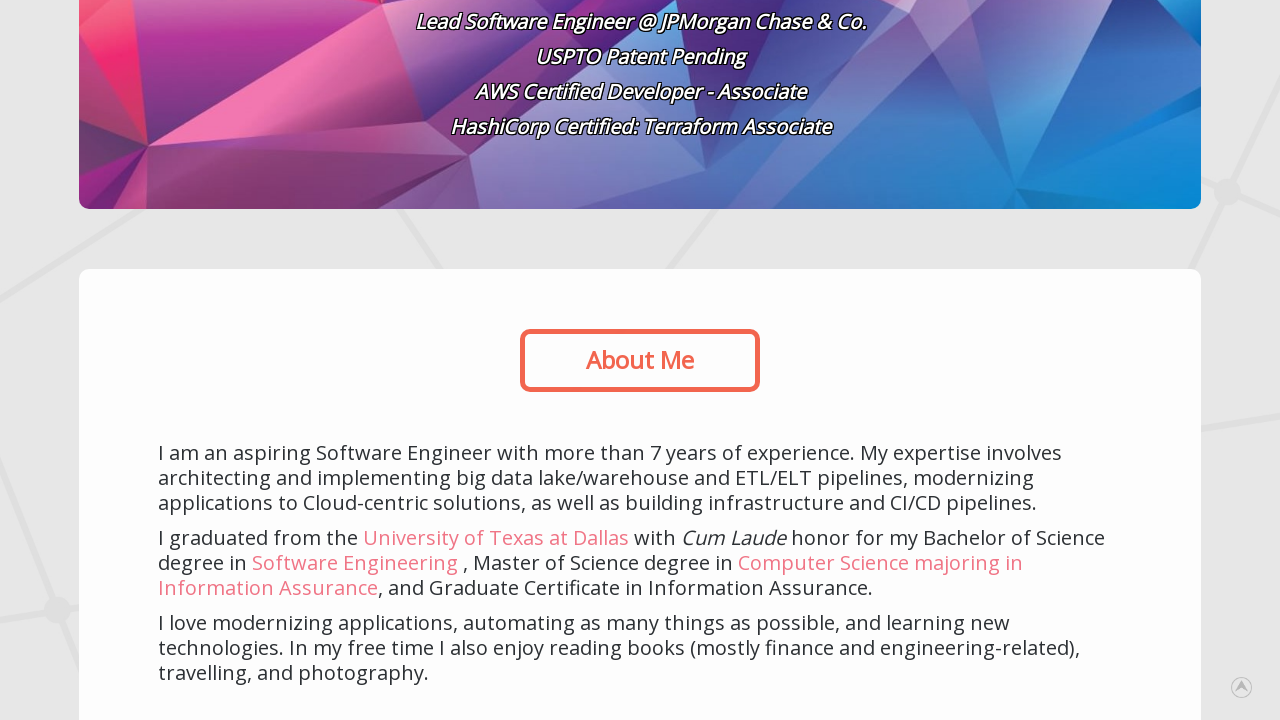

Verified section title is 'About Me'
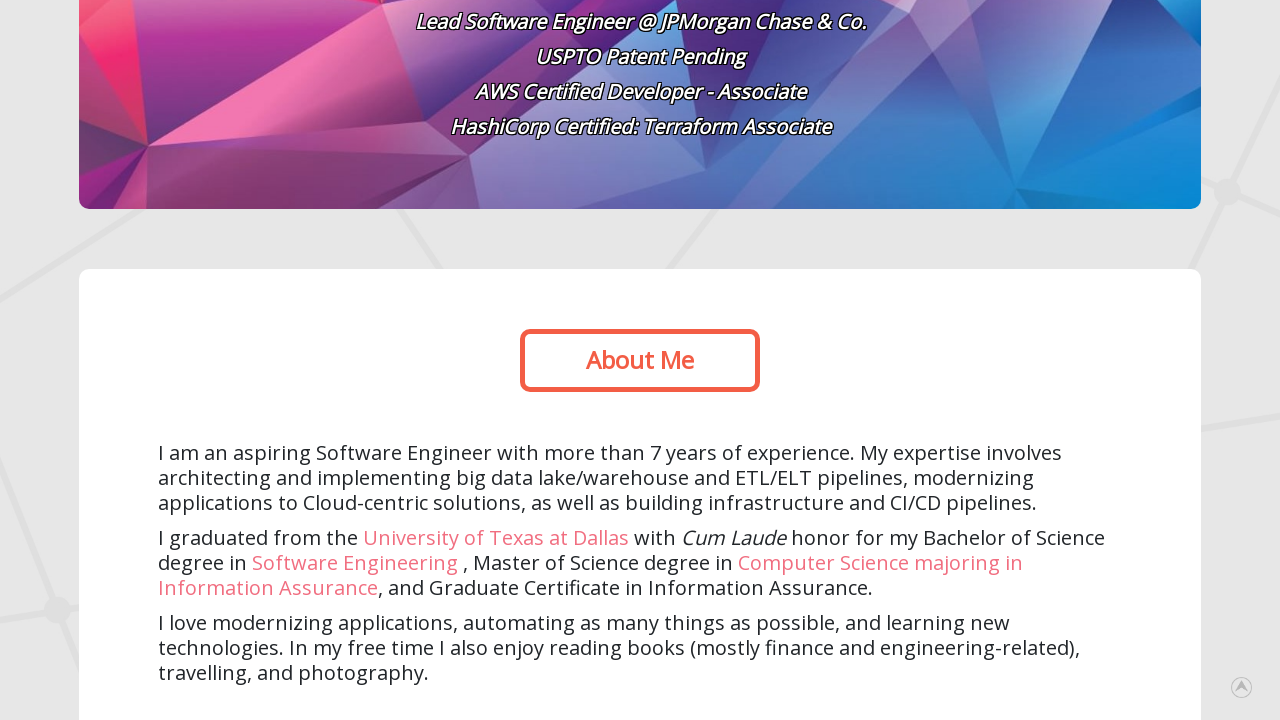

Verified paragraph 1 exists in About section
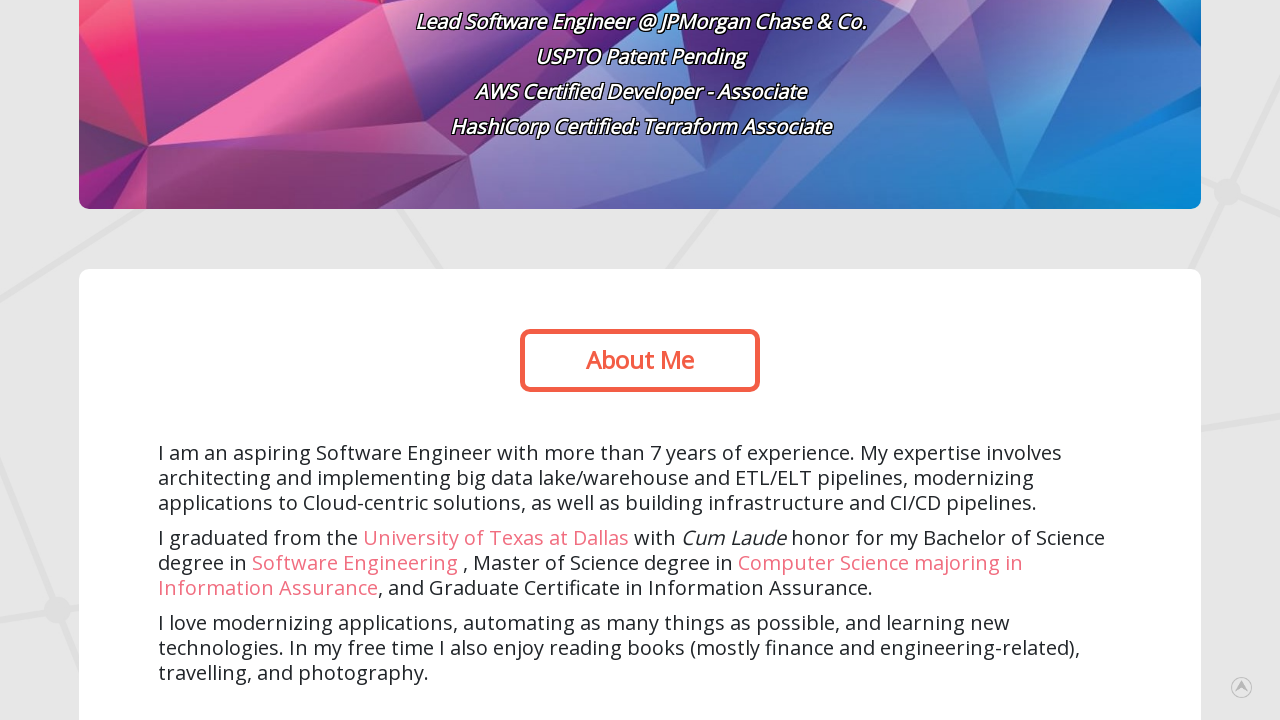

Verified paragraph 2 exists in About section
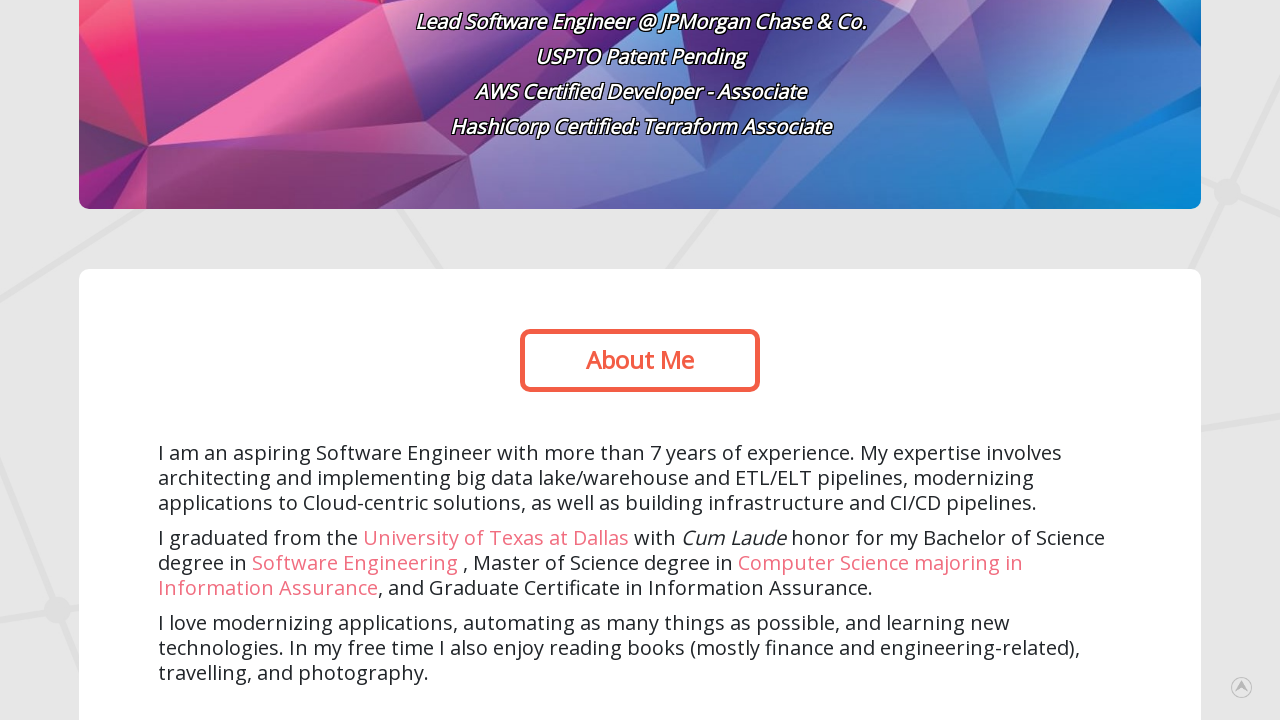

Verified paragraph 3 exists in About section
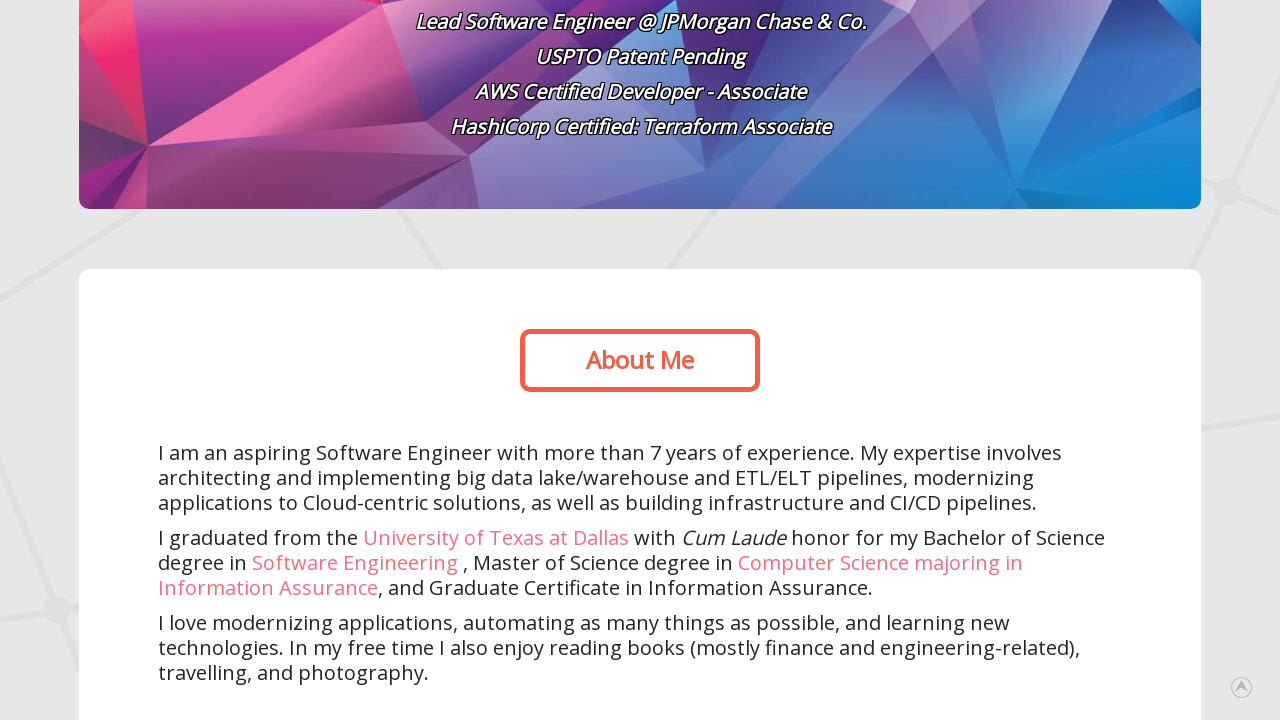

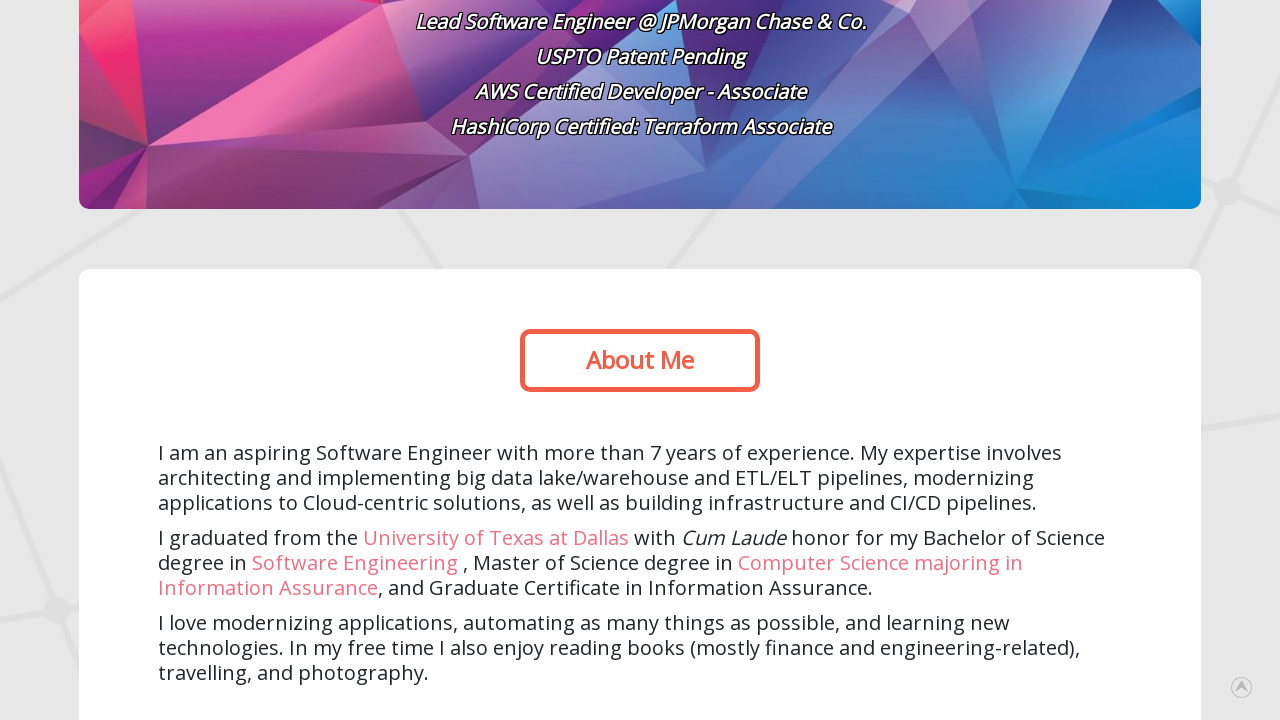